Tests window handling by clicking a link that opens a new window, switching between parent and child windows, and closing the child window

Starting URL: https://opensource-demo.orangehrmlive.com/

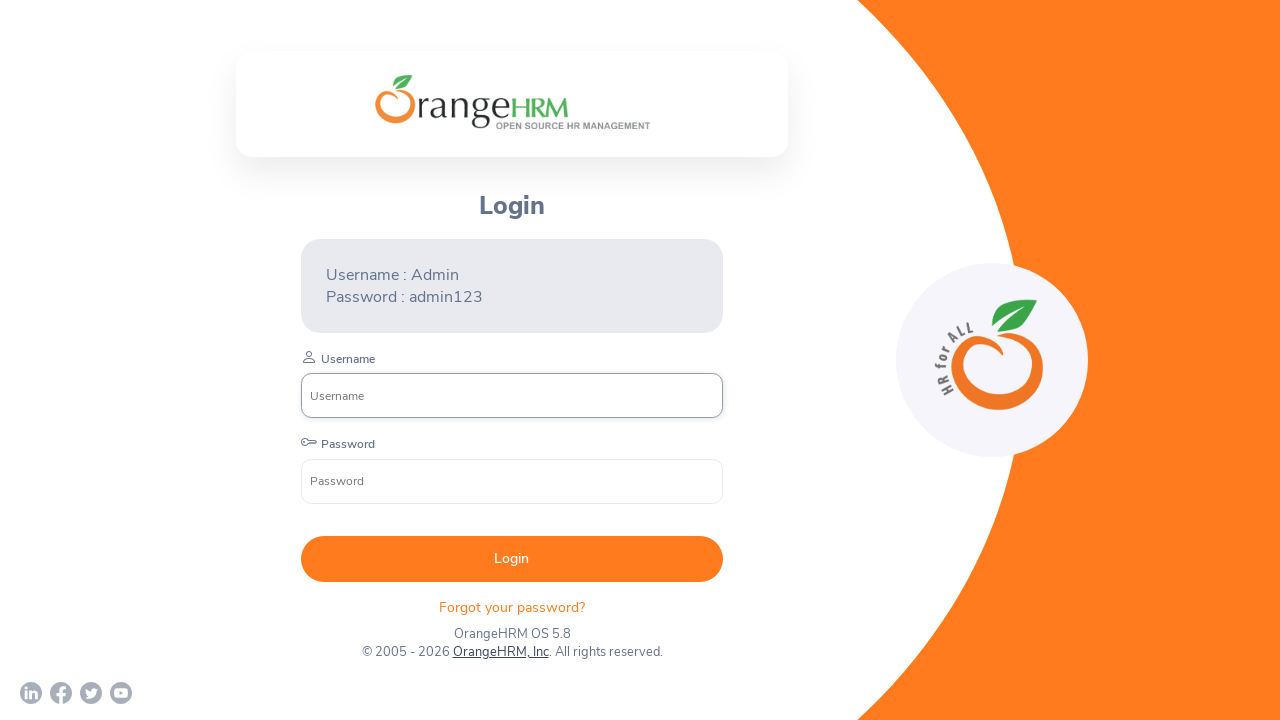

Clicked 'OrangeHRM, Inc' link to open new window at (500, 652) on text=OrangeHRM, Inc
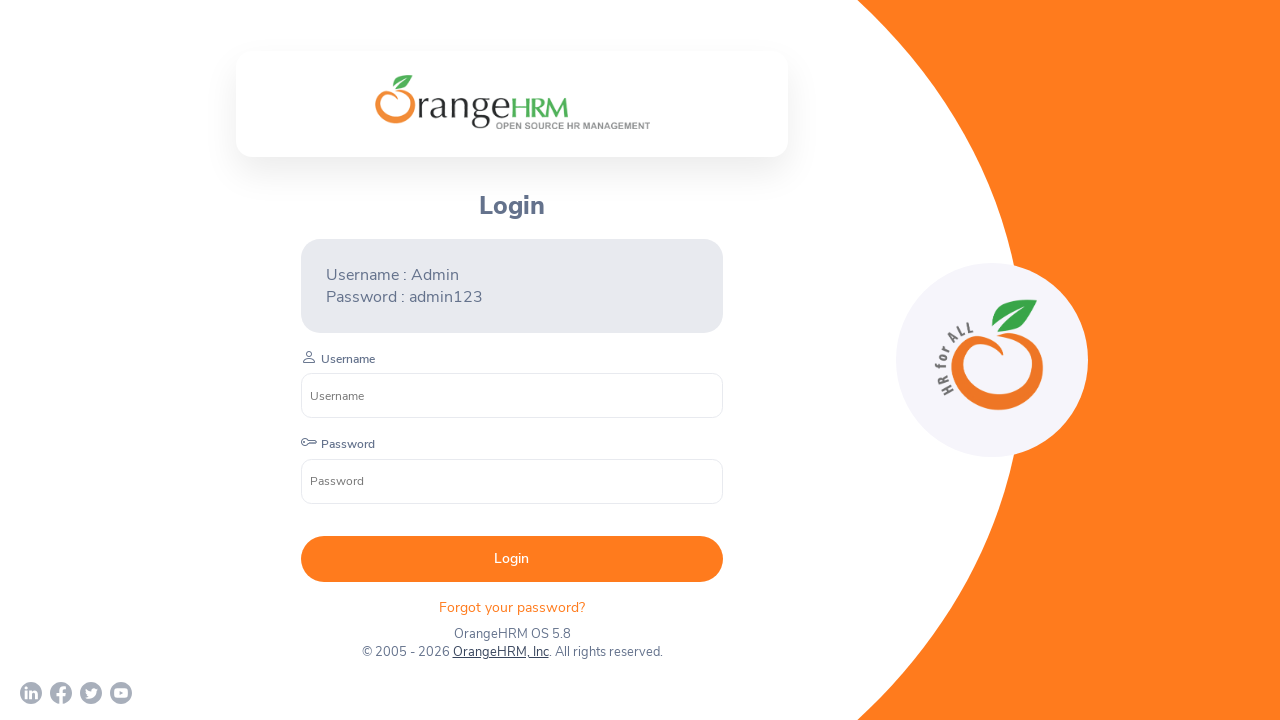

New window opened and captured
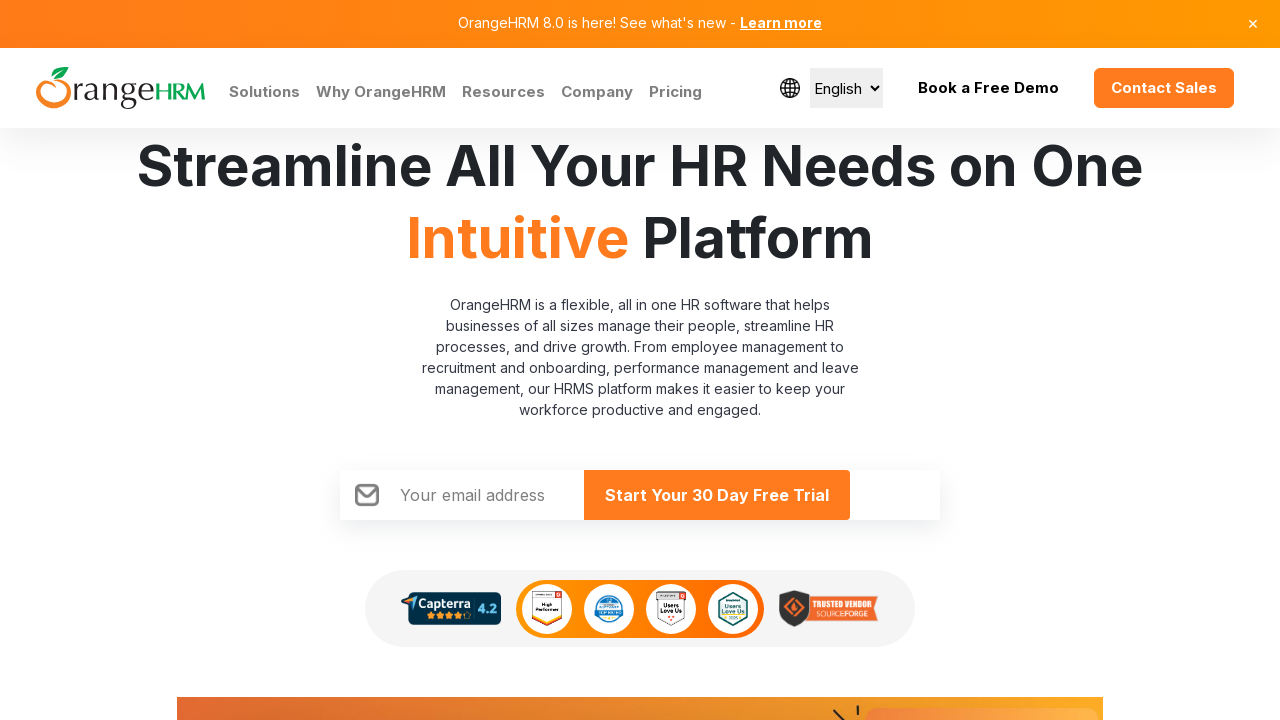

Retrieved child window title: Human Resources Management Software | HRMS | OrangeHRM
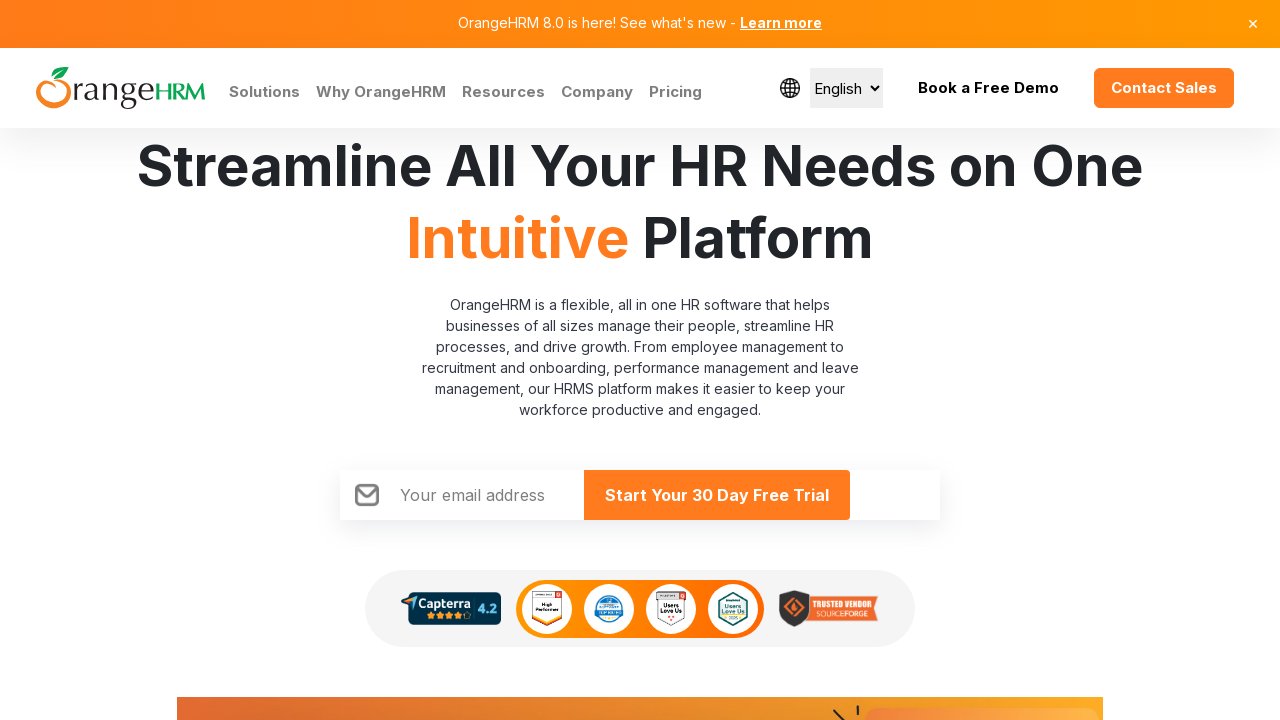

Retrieved parent window title: OrangeHRM
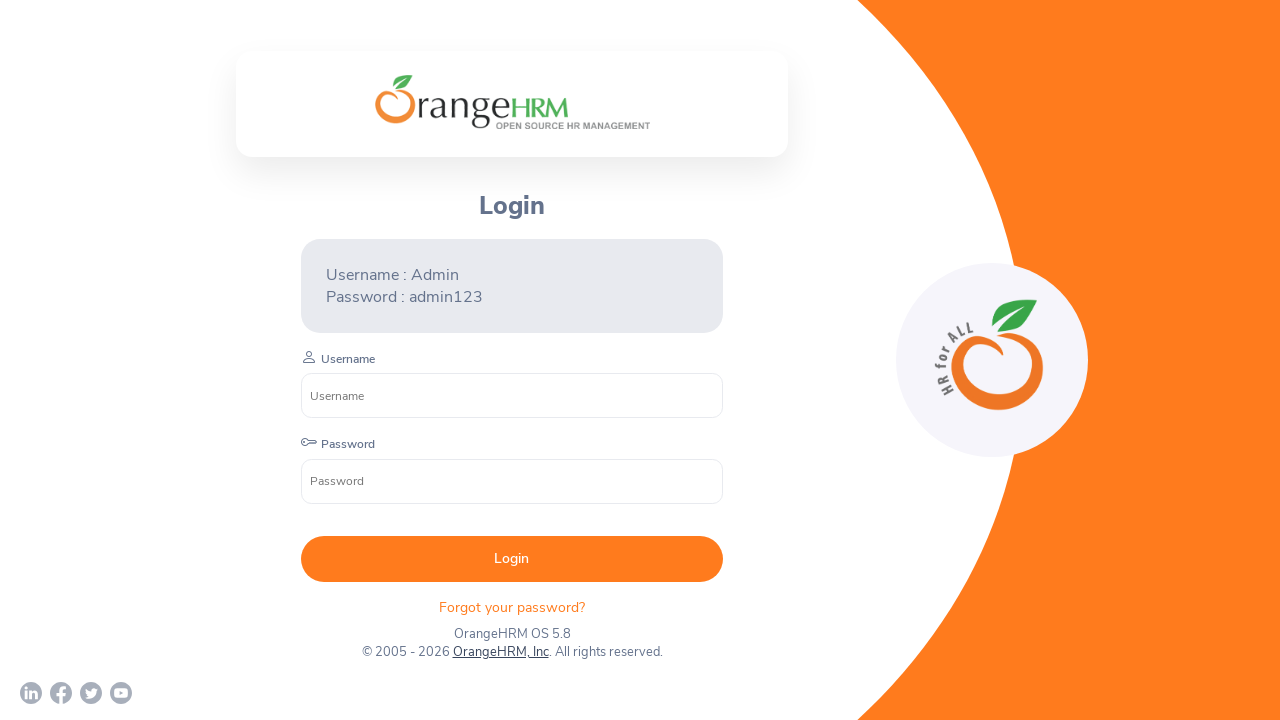

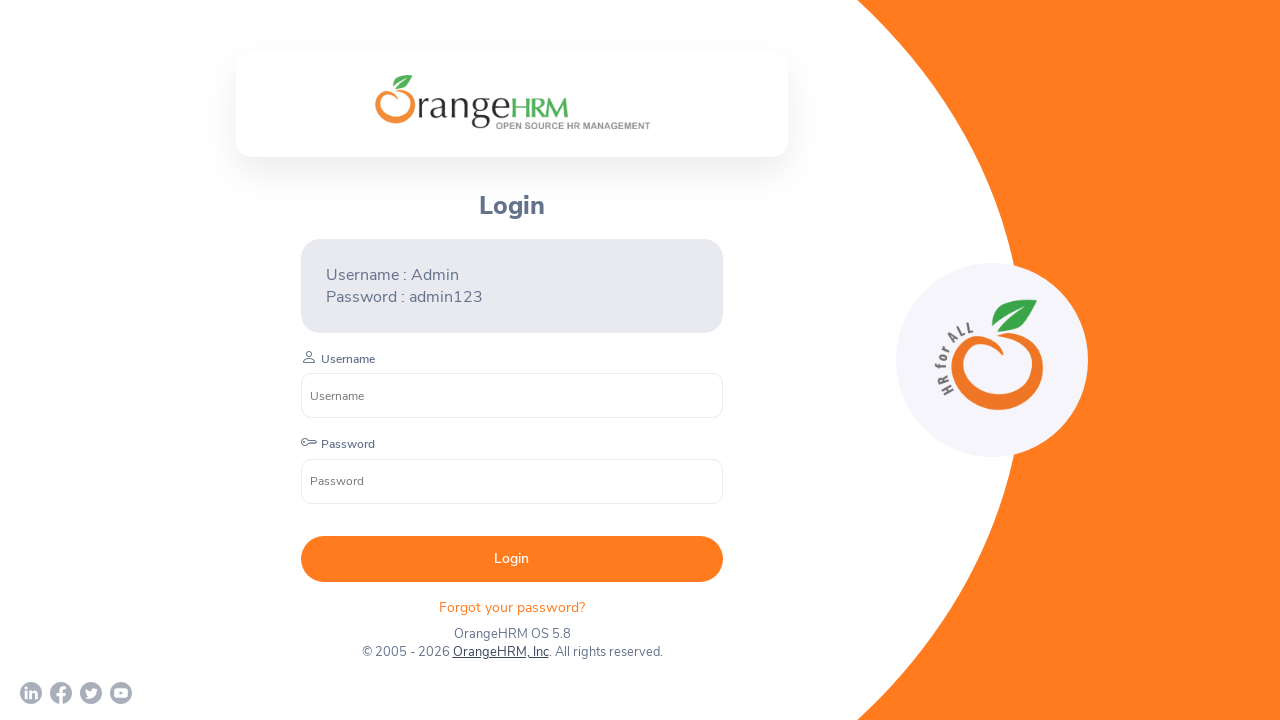